Tests navigation on syntaxprojects.com by clicking the "Start Practising" button and then selecting the first demo item from the list

Starting URL: https://syntaxprojects.com/

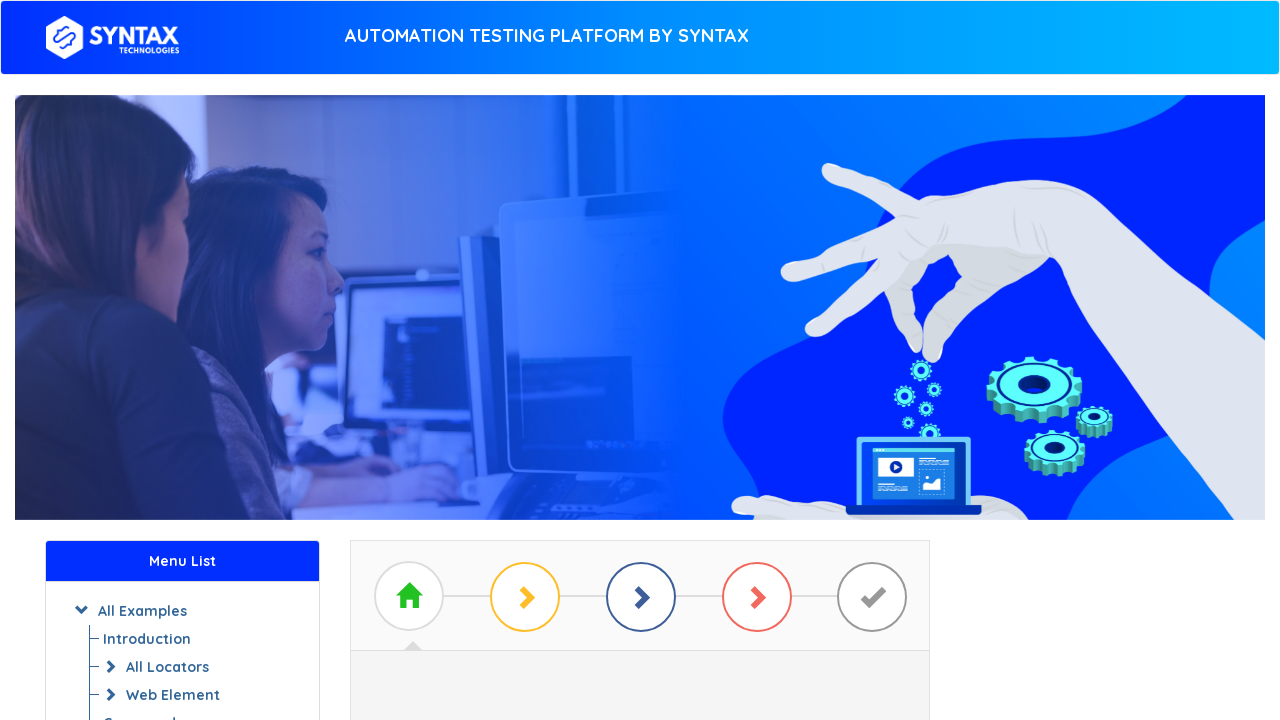

Clicked 'Start Practising' button on syntaxprojects.com at (640, 372) on xpath=//a[normalize-space()='Start Practising']
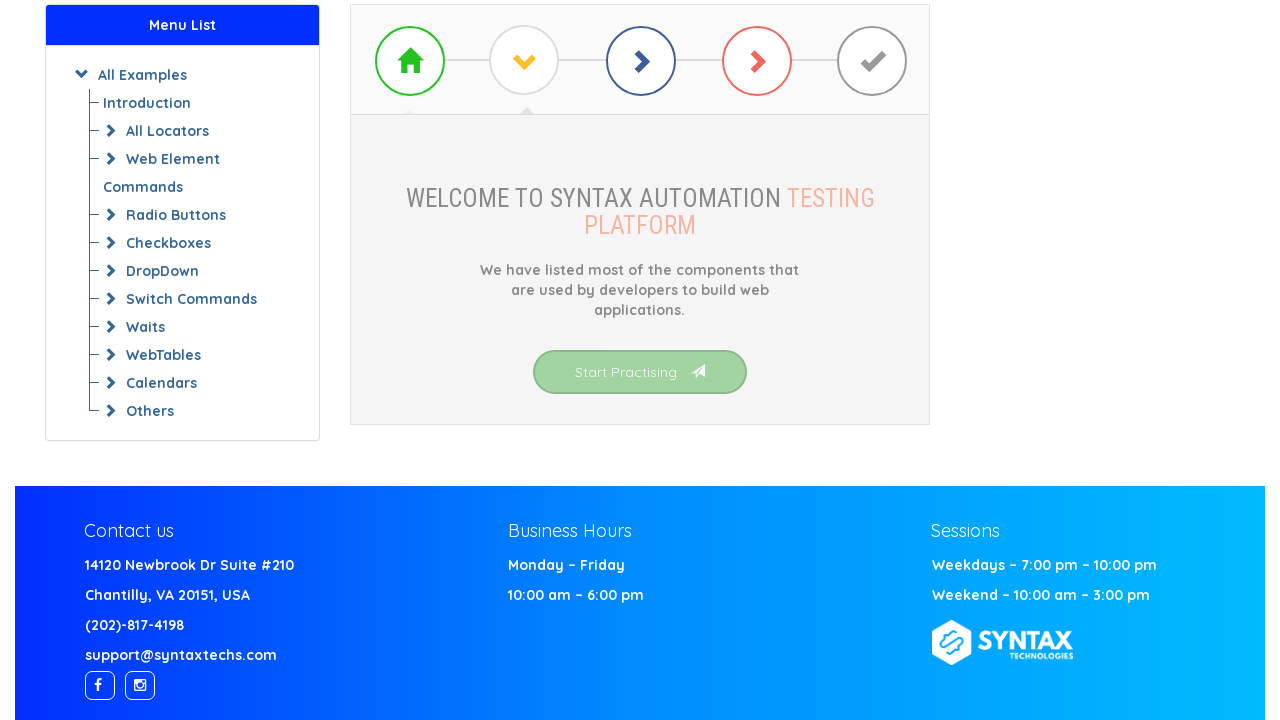

Demo items list loaded
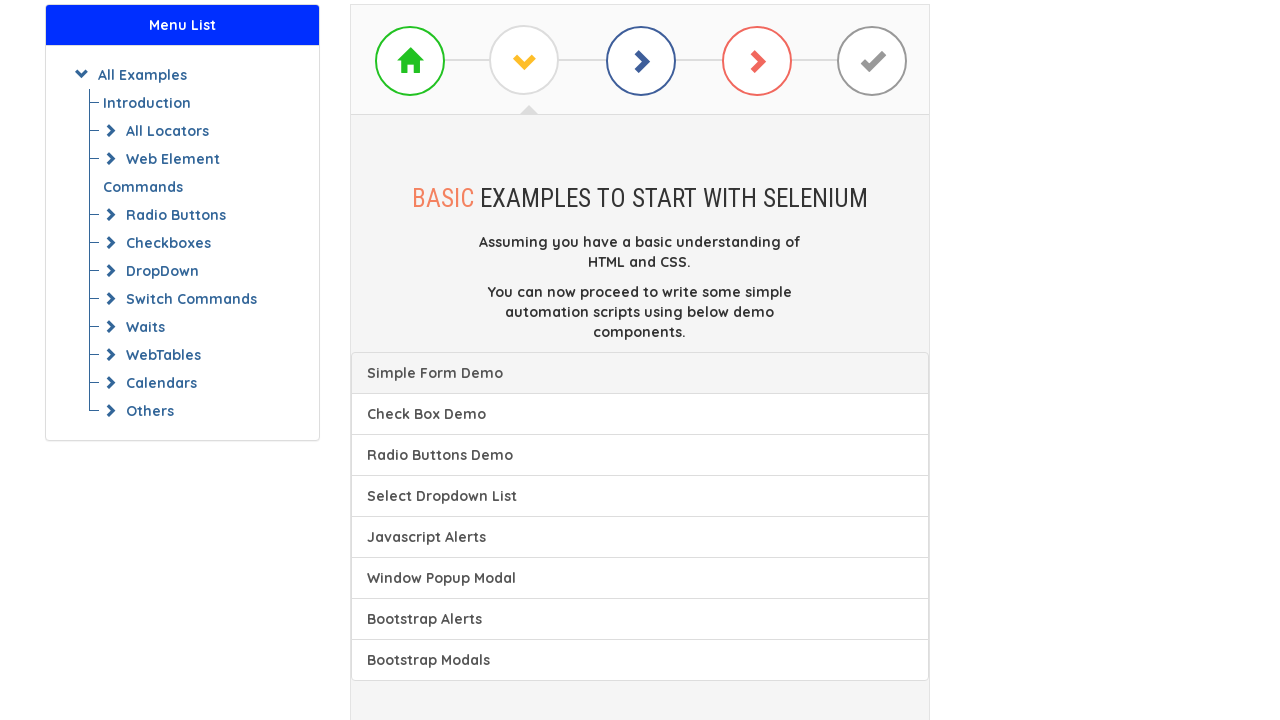

Clicked the first demo item from the list at (640, 373) on (//a[@class='list-group-item'])[1]
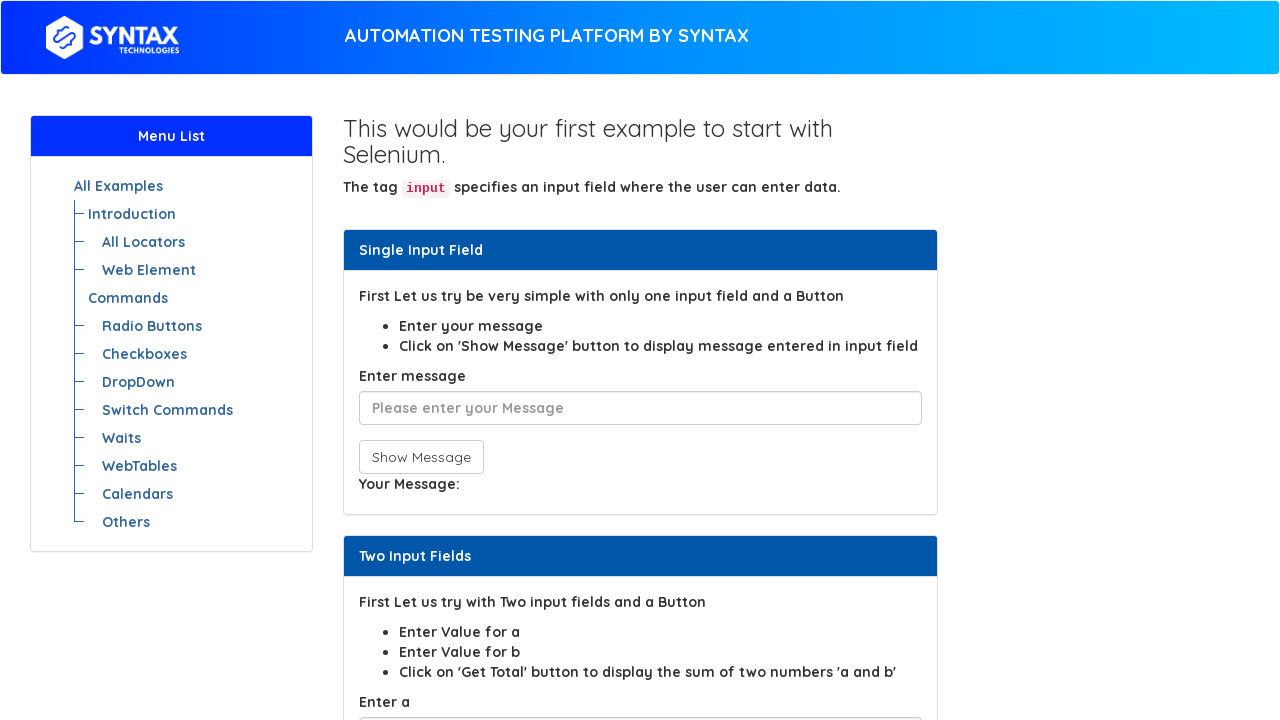

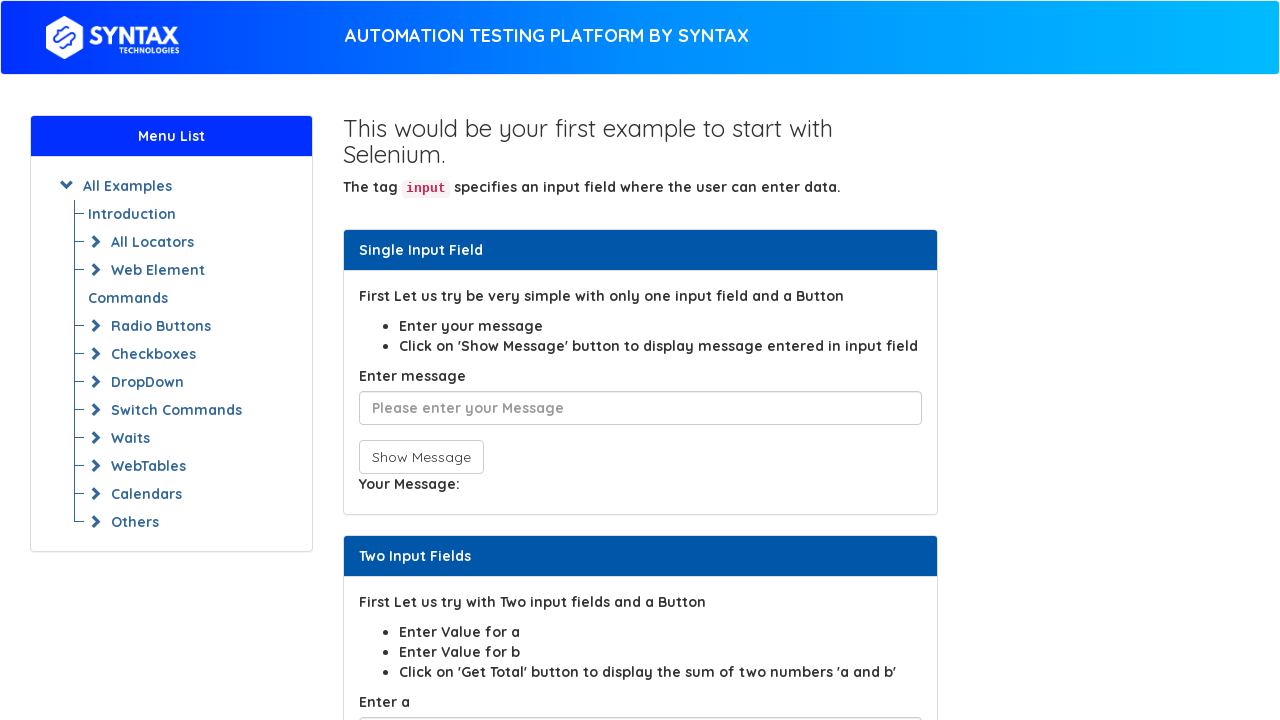